Tests dropdown functionality by selecting an option from a dropdown menu and verifying the selection, then triggers and dismisses an alert dialog.

Starting URL: http://the-internet.herokuapp.com/dropdown

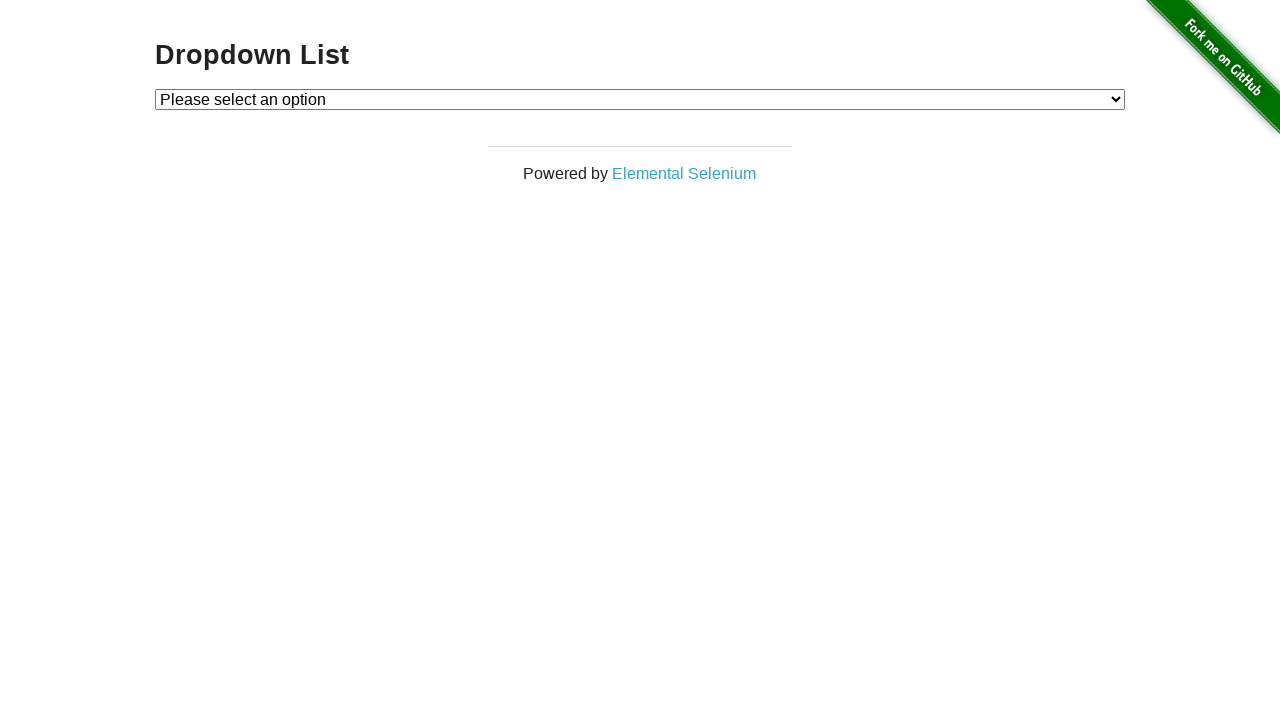

Waited for dropdown menu to be visible
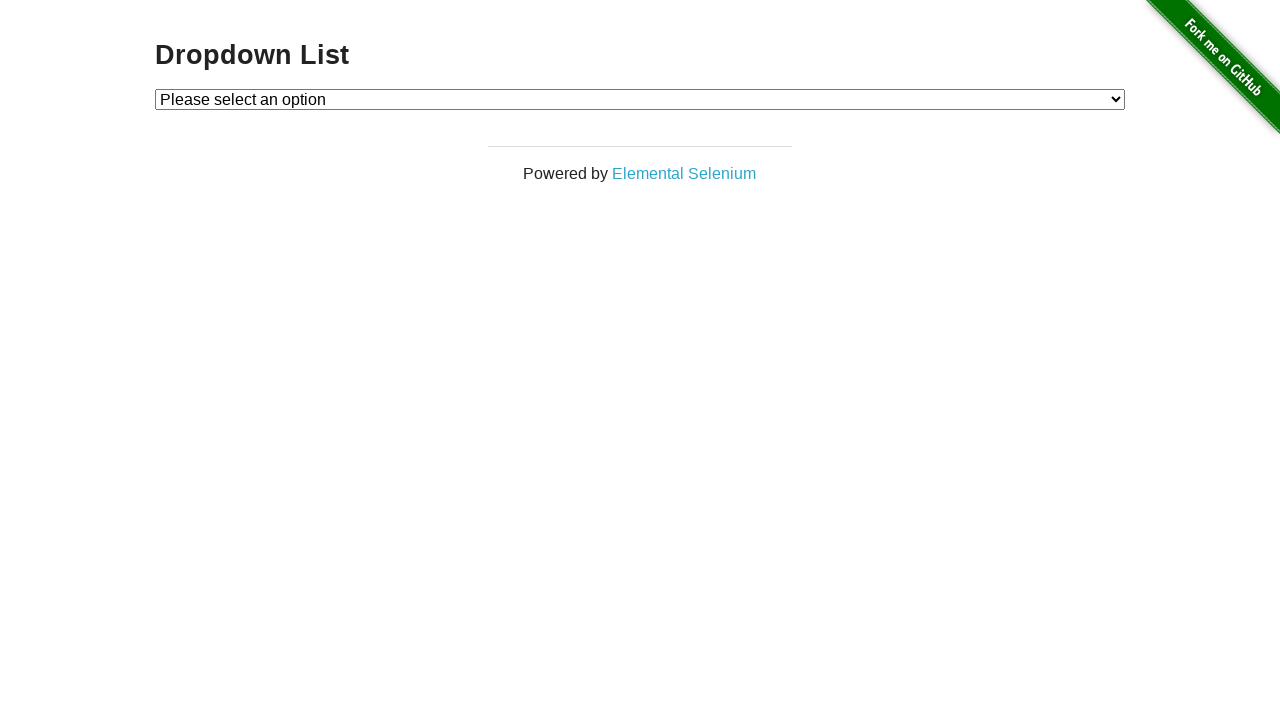

Selected 'Option 1' from dropdown menu on #dropdown
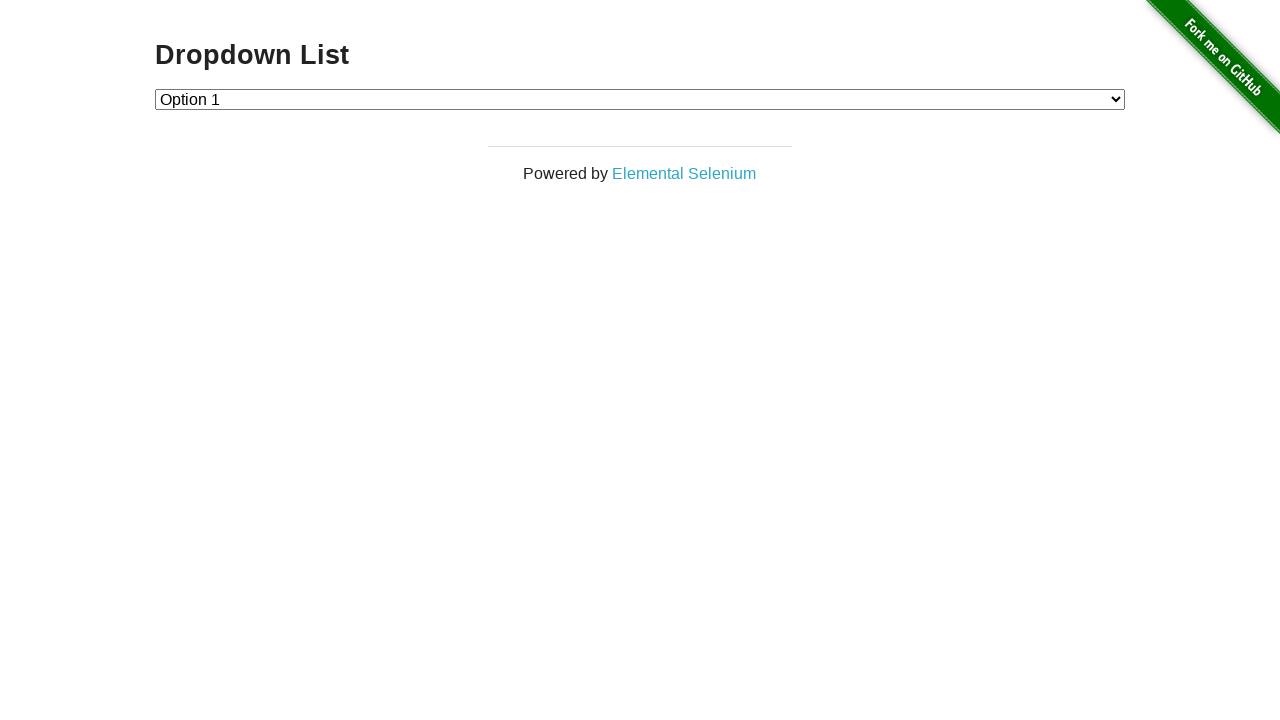

Verified 'Option 1' is selected in dropdown
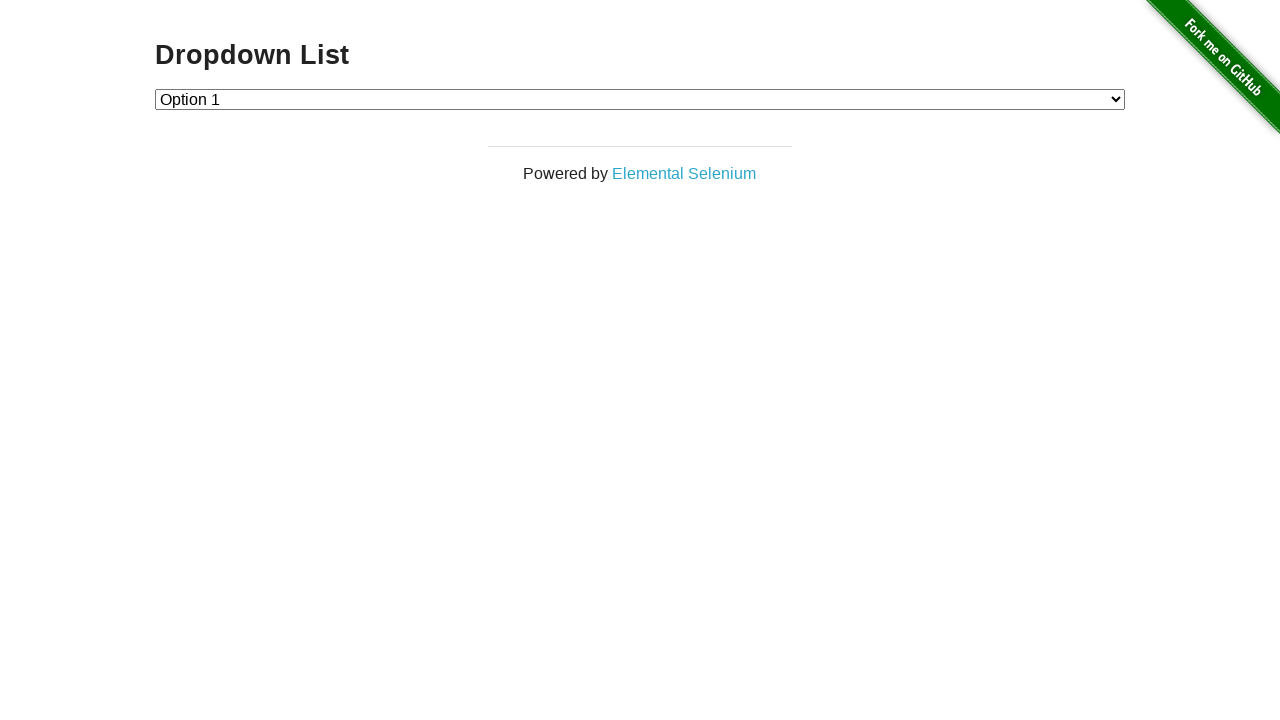

Selected 'Option 2' from dropdown menu on #dropdown
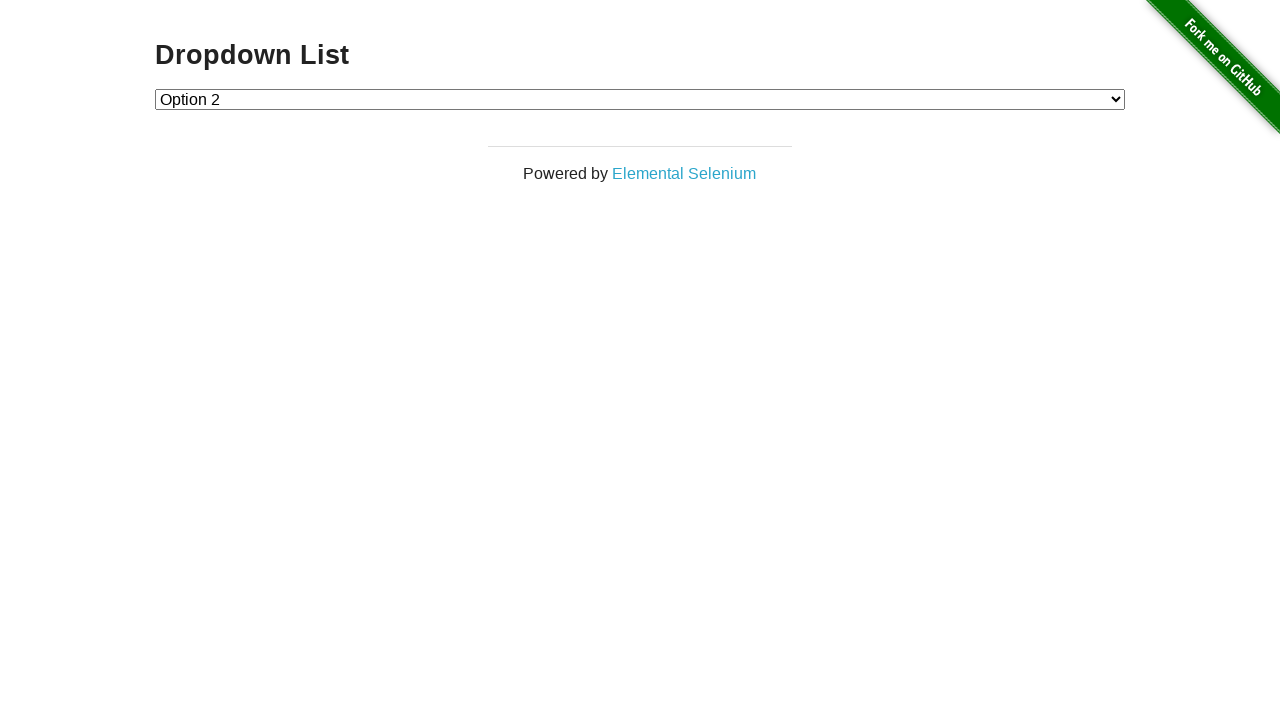

Verified 'Option 2' is selected in dropdown
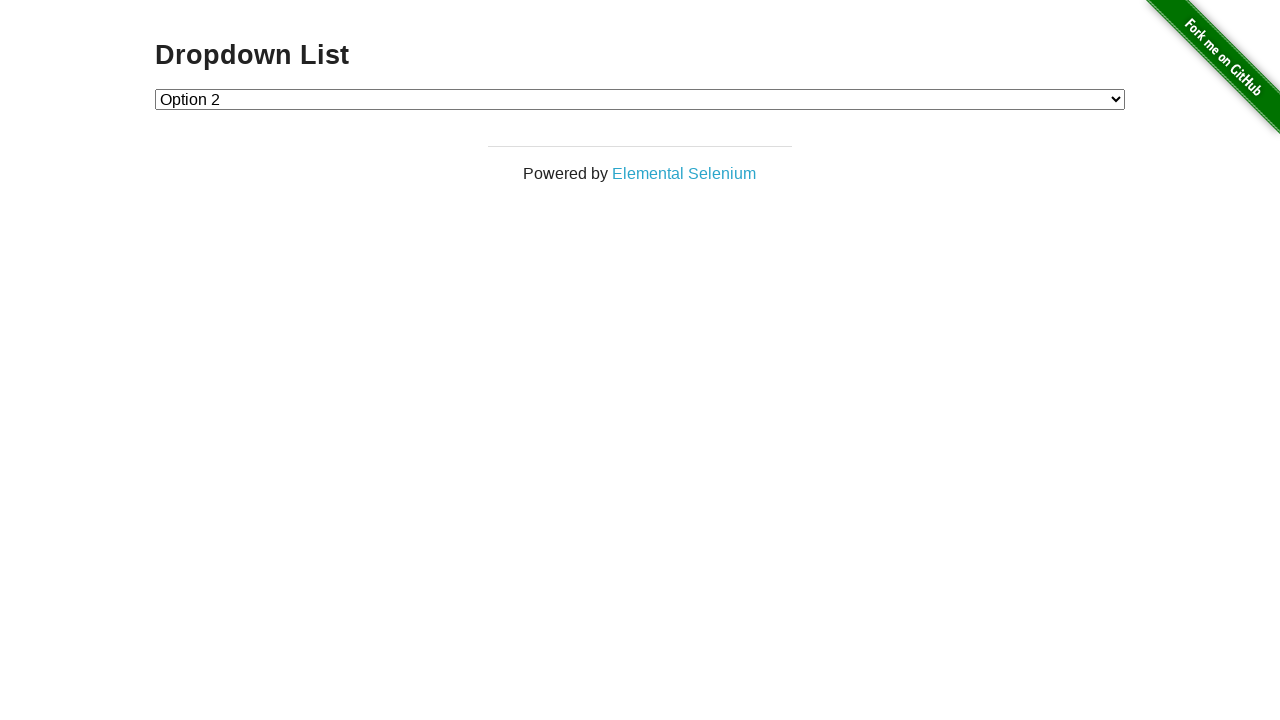

Set up dialog handler to accept alert dialogs
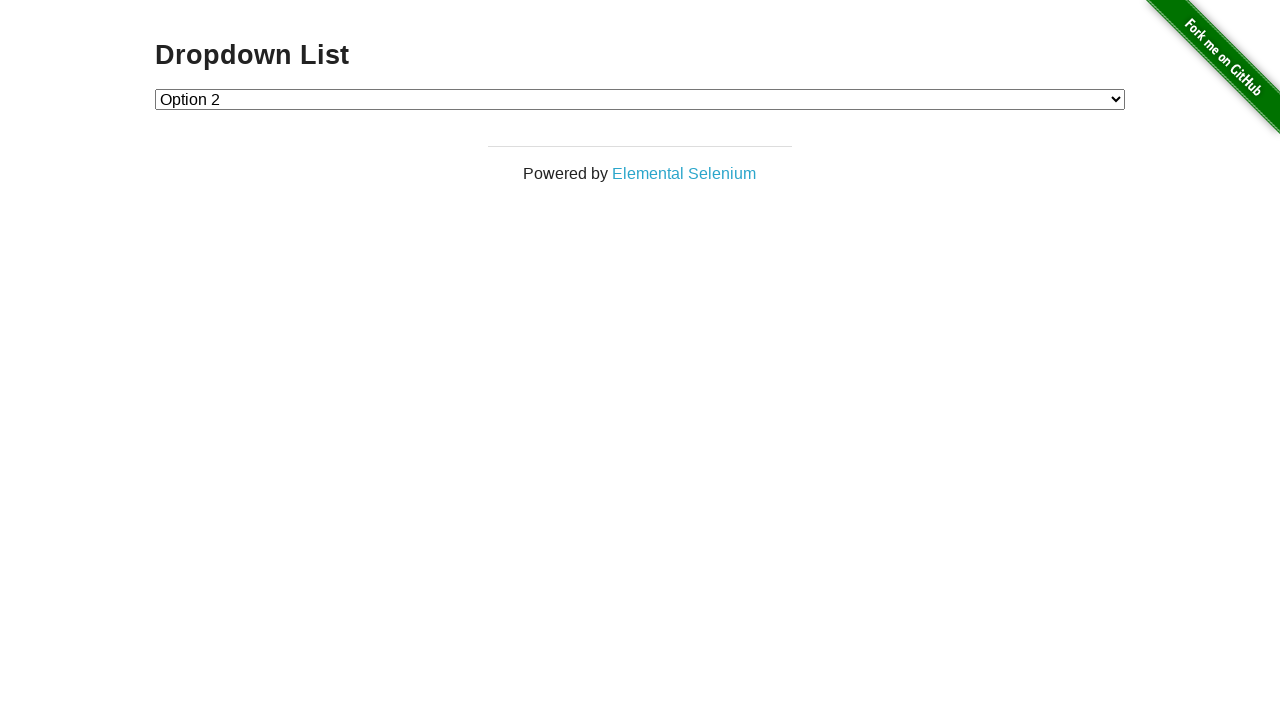

Triggered alert dialog with message 'Hello! I am an alert box!!'
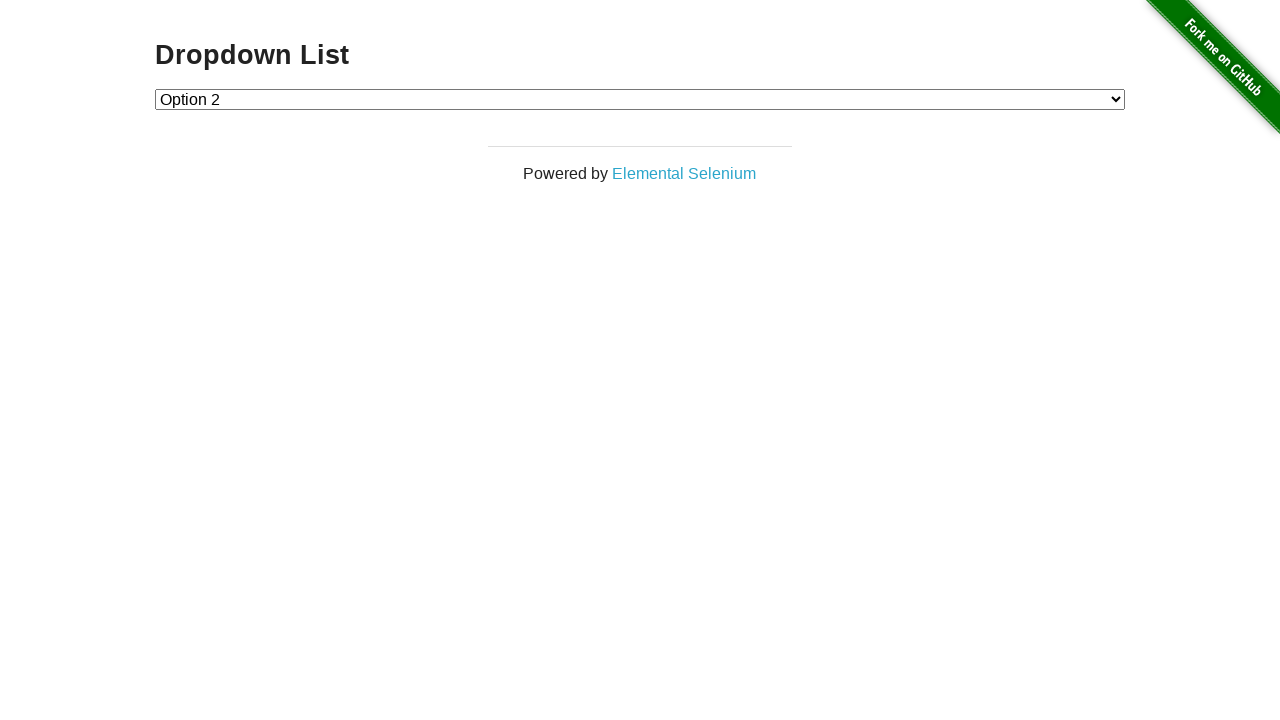

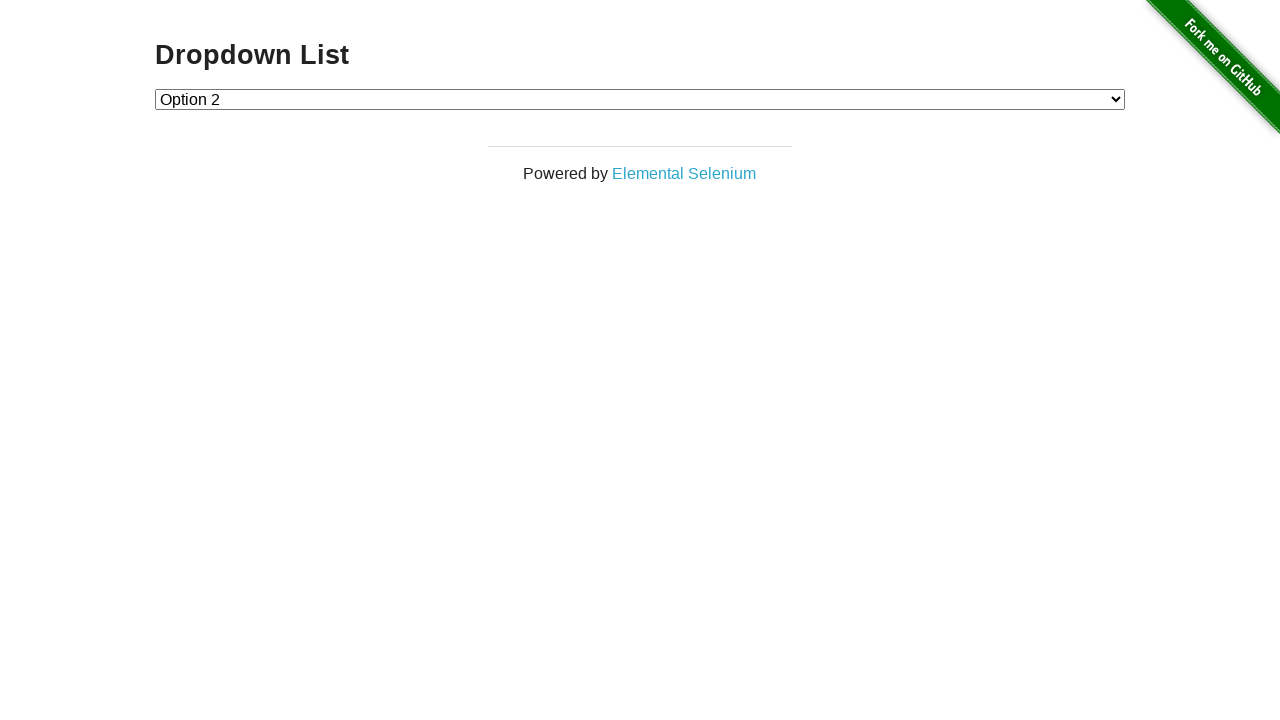